Tests the Senior Citizen checkbox functionality on SpiceJet's booking page by clicking the checkbox and verifying interaction

Starting URL: https://www.spicejet.com/

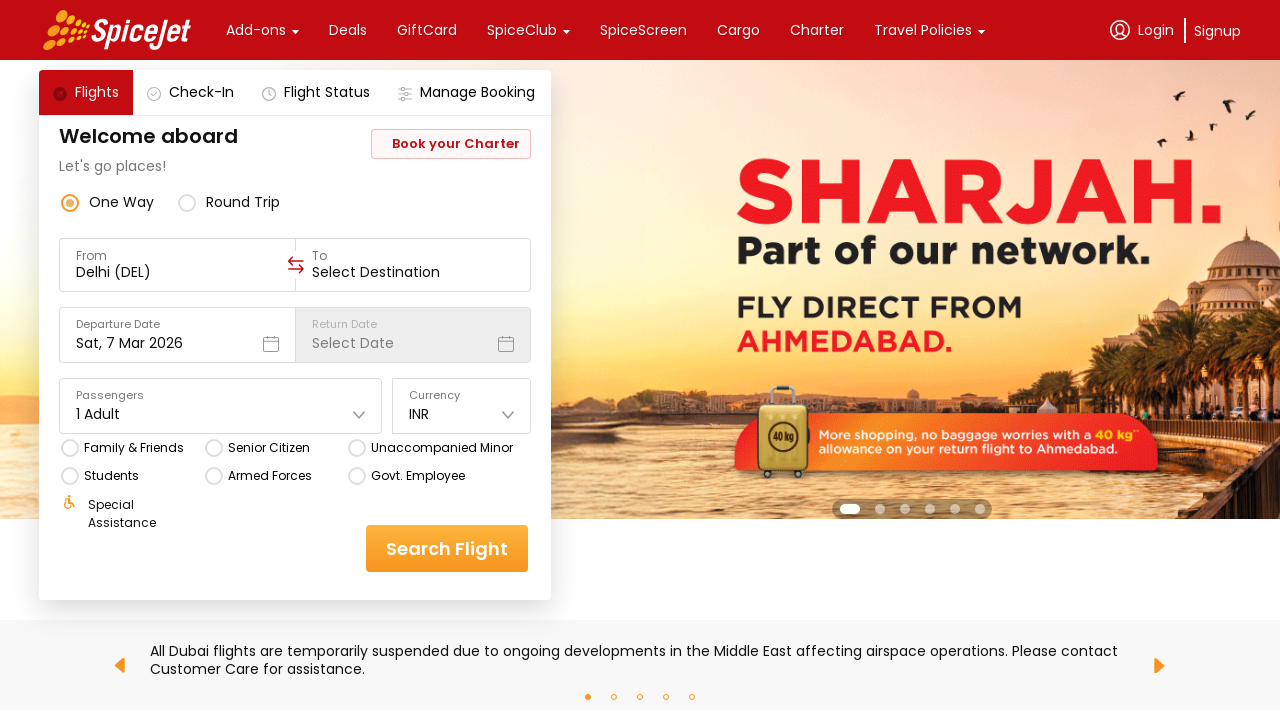

Waited for Senior Citizen option to be visible on the page
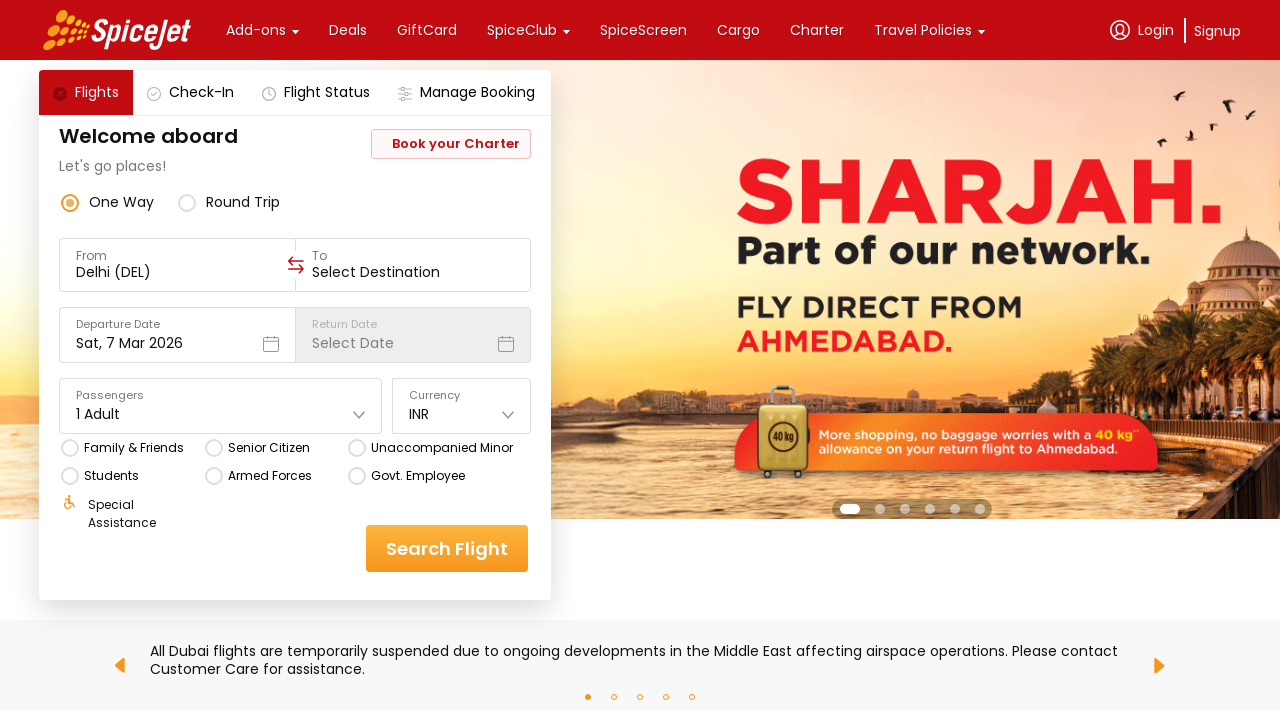

Located the Senior Citizen checkbox element
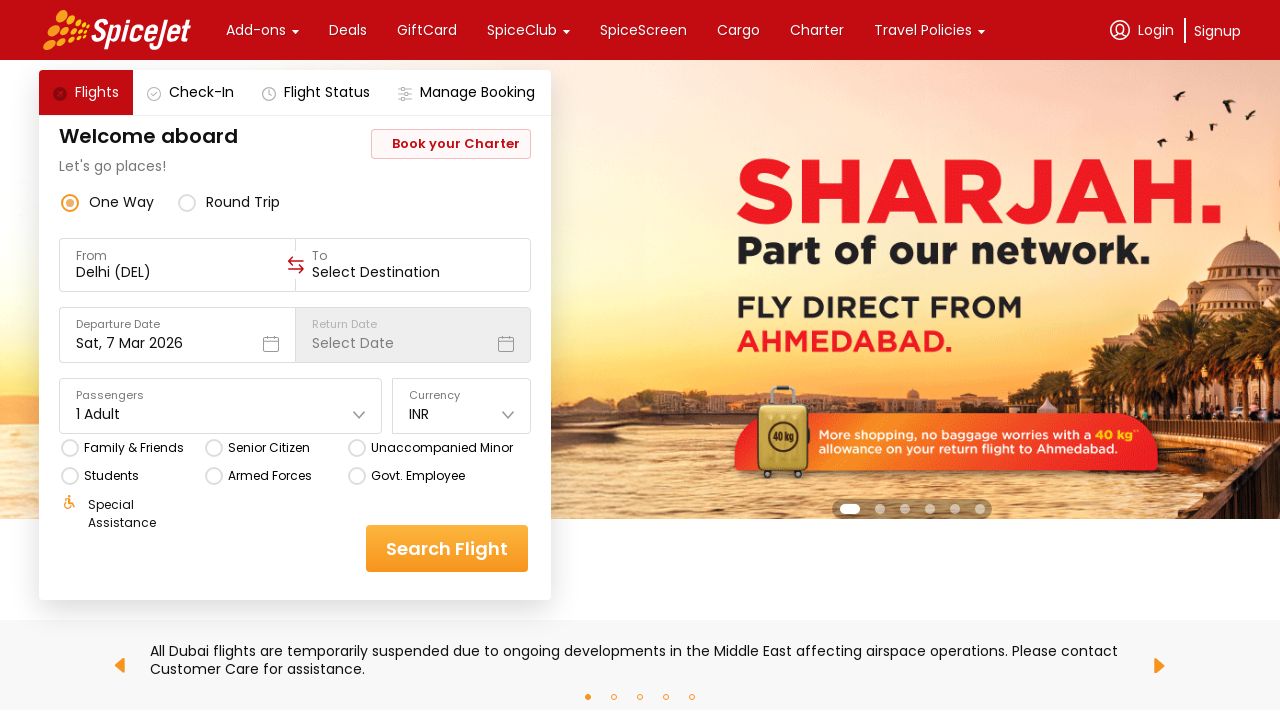

Clicked on the Senior Citizen checkbox at (268, 448) on xpath=//div[text()='Senior Citizen']
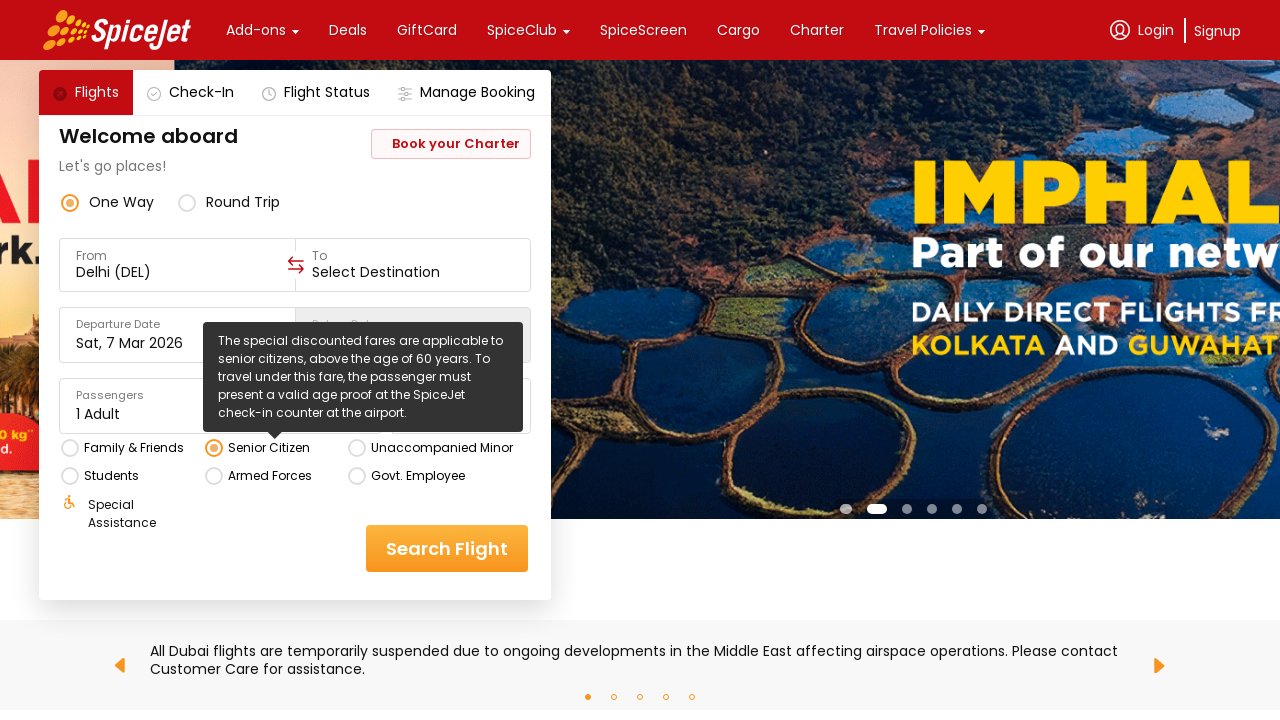

Waited 500ms for Senior Citizen checkbox state change to take effect
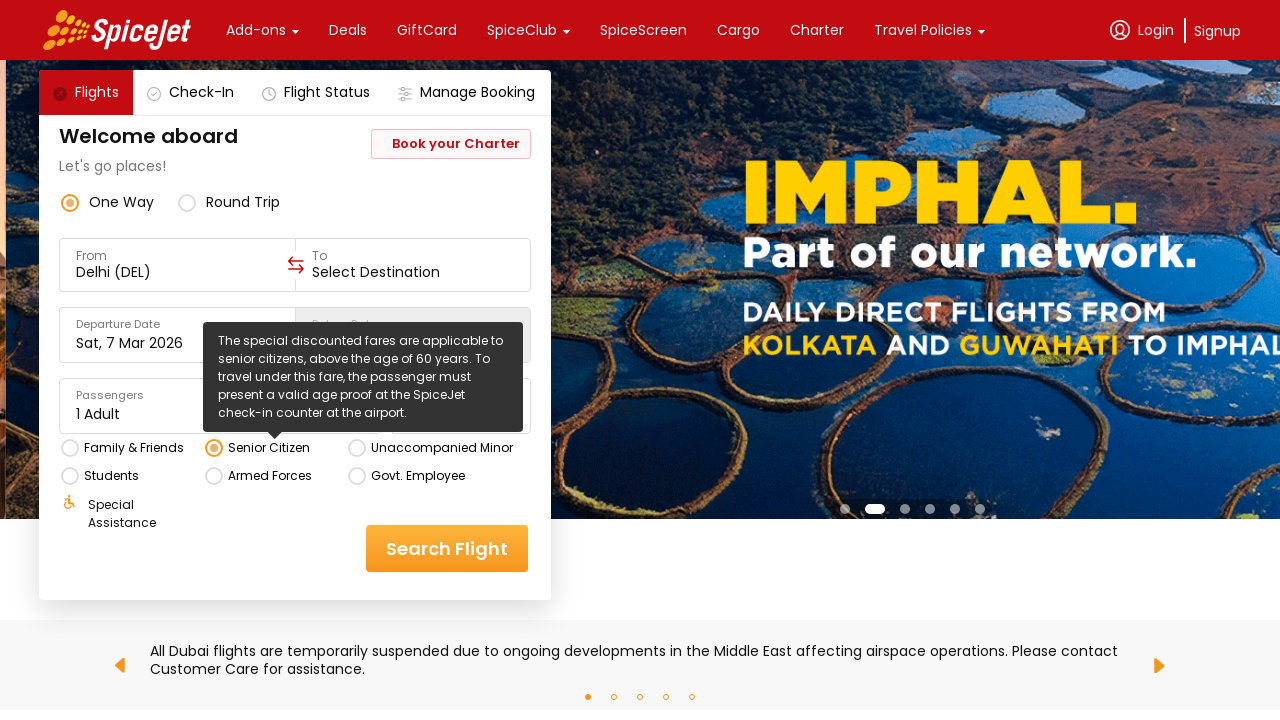

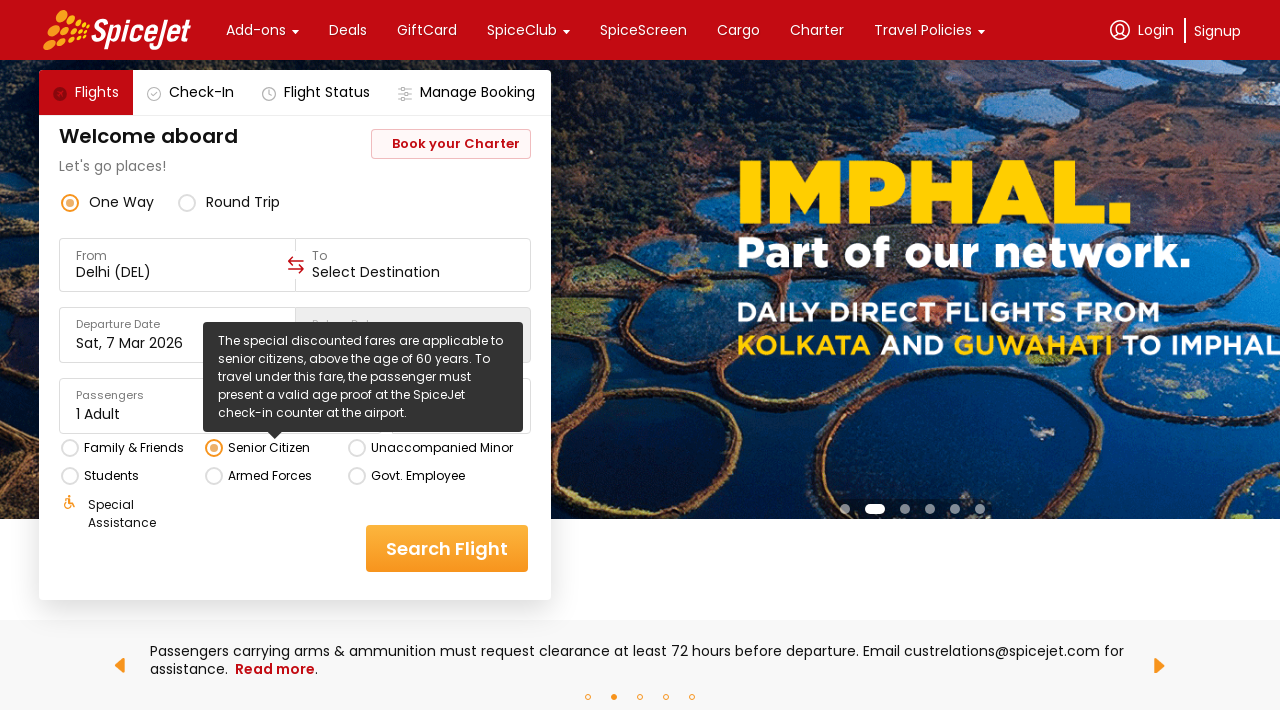